Tests that the browser back button correctly navigates through filter views.

Starting URL: https://demo.playwright.dev/todomvc

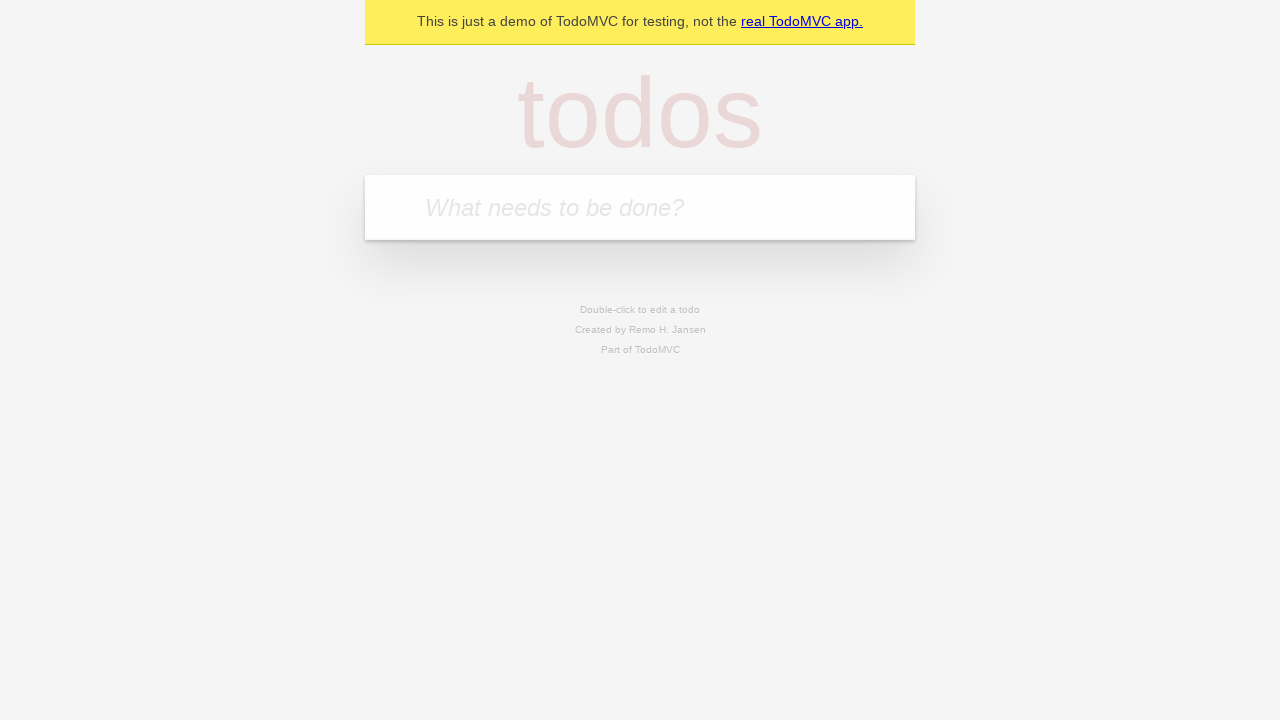

Filled first todo item 'buy some cheese' on internal:attr=[placeholder="What needs to be done?"i]
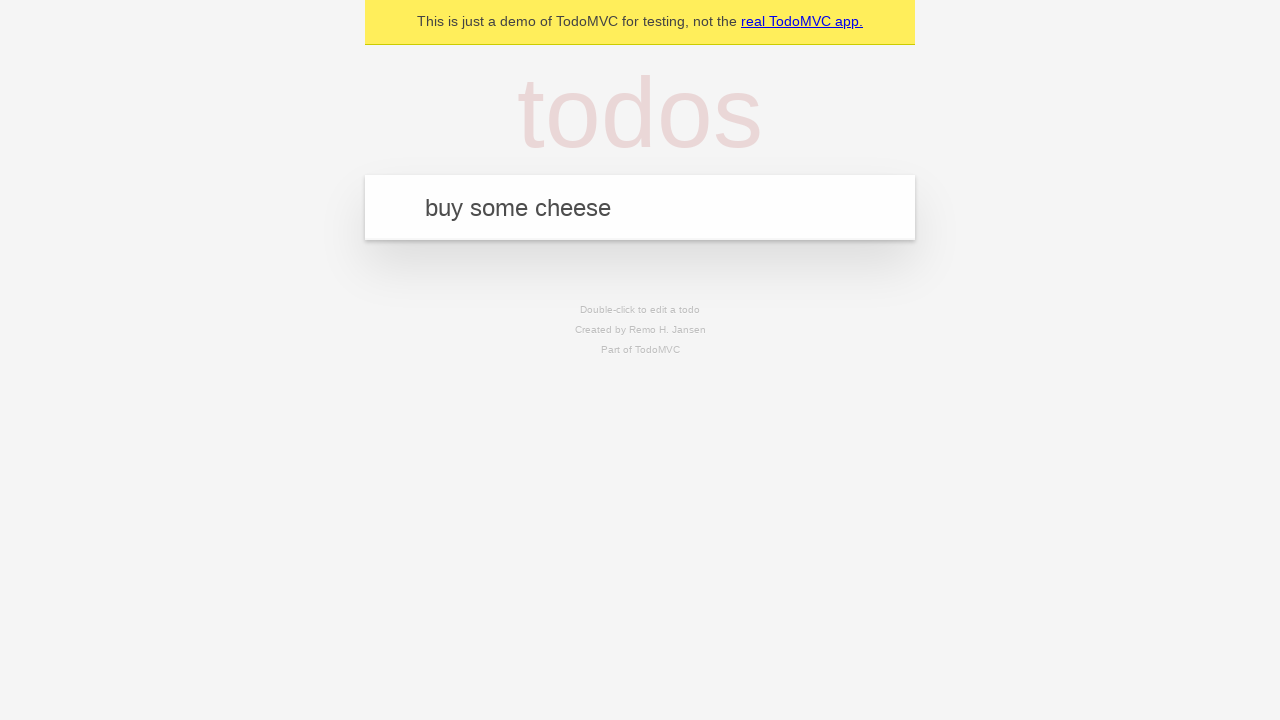

Pressed Enter to add first todo item on internal:attr=[placeholder="What needs to be done?"i]
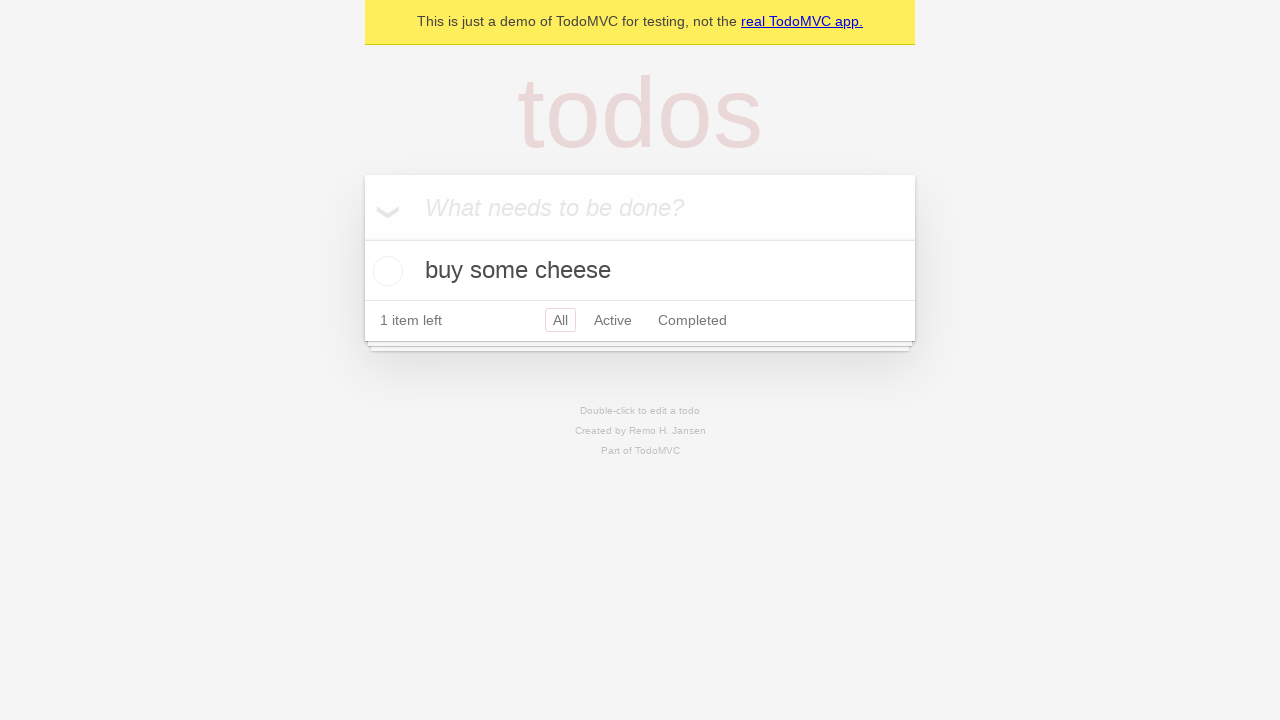

Filled second todo item 'feed the cat' on internal:attr=[placeholder="What needs to be done?"i]
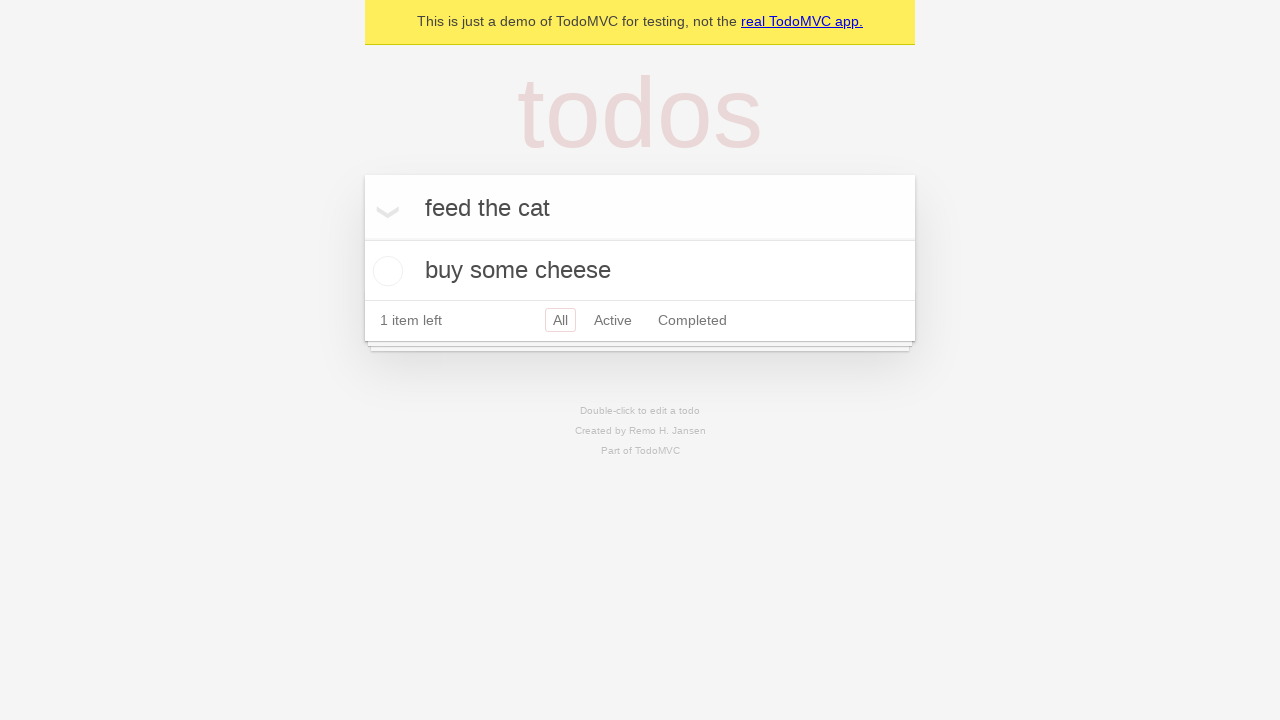

Pressed Enter to add second todo item on internal:attr=[placeholder="What needs to be done?"i]
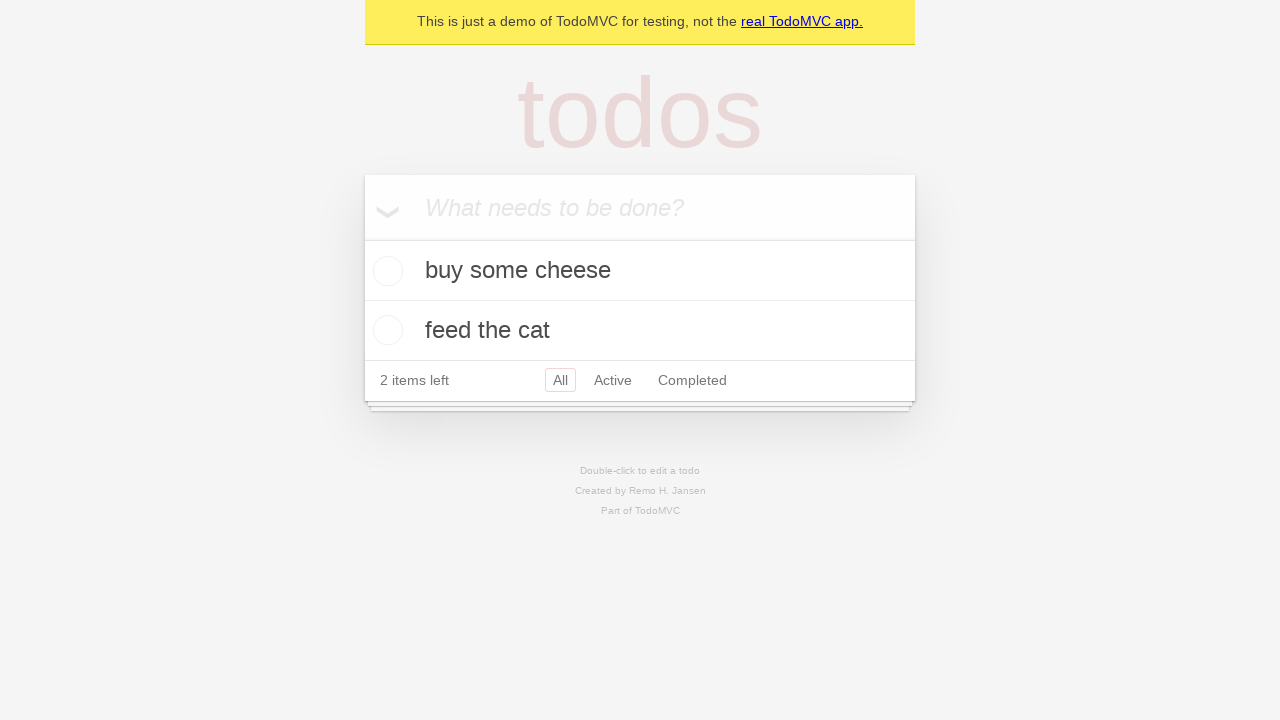

Filled third todo item 'book a doctors appointment' on internal:attr=[placeholder="What needs to be done?"i]
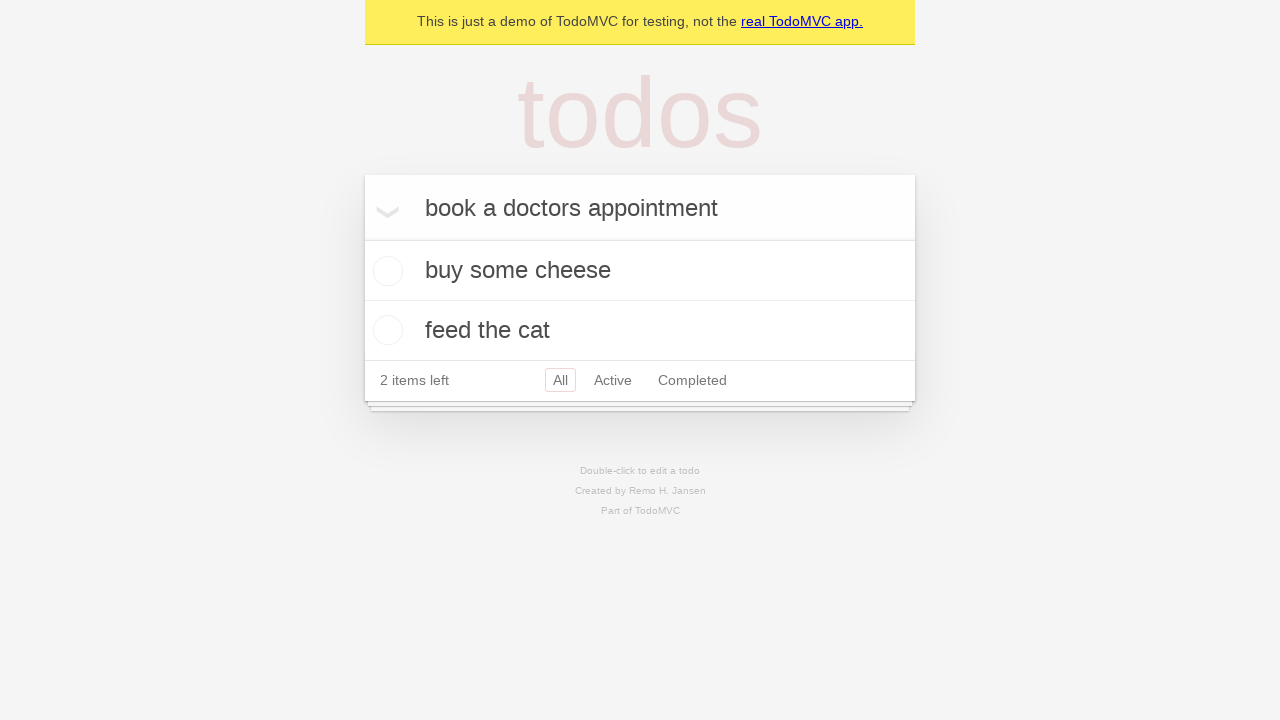

Pressed Enter to add third todo item on internal:attr=[placeholder="What needs to be done?"i]
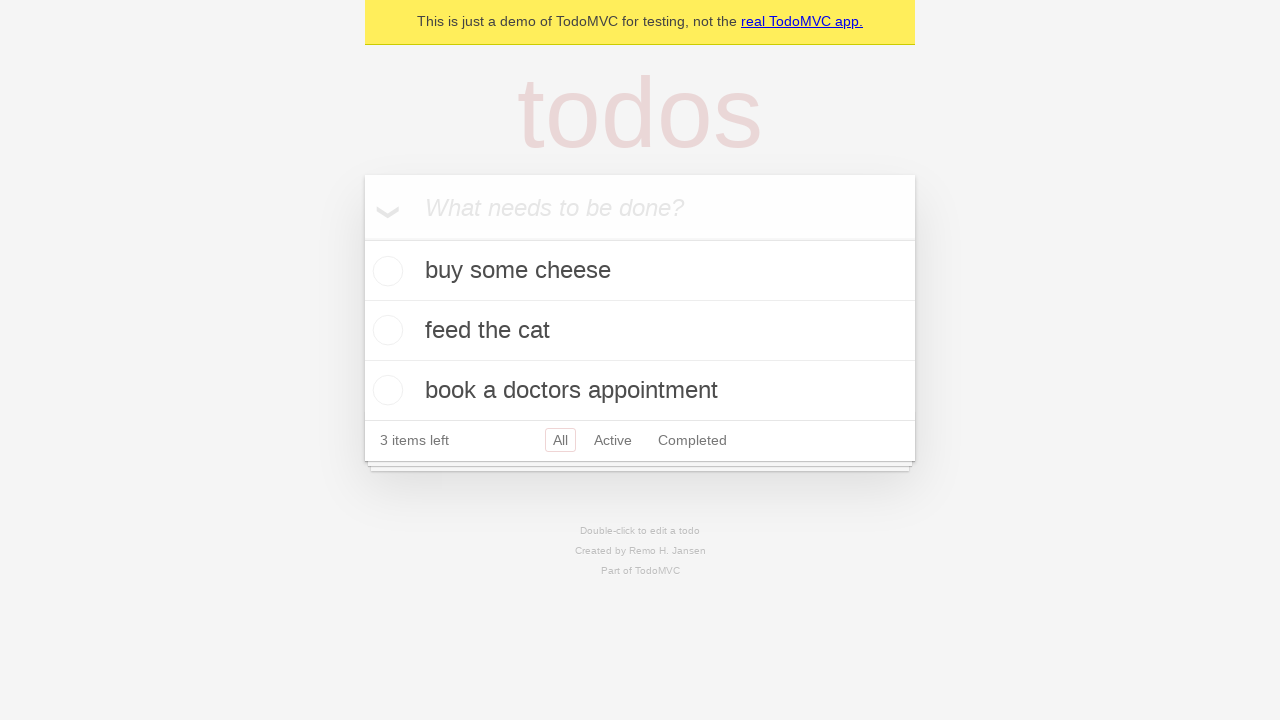

Checked the second todo item to mark it as completed at (385, 330) on internal:testid=[data-testid="todo-item"s] >> nth=1 >> internal:role=checkbox
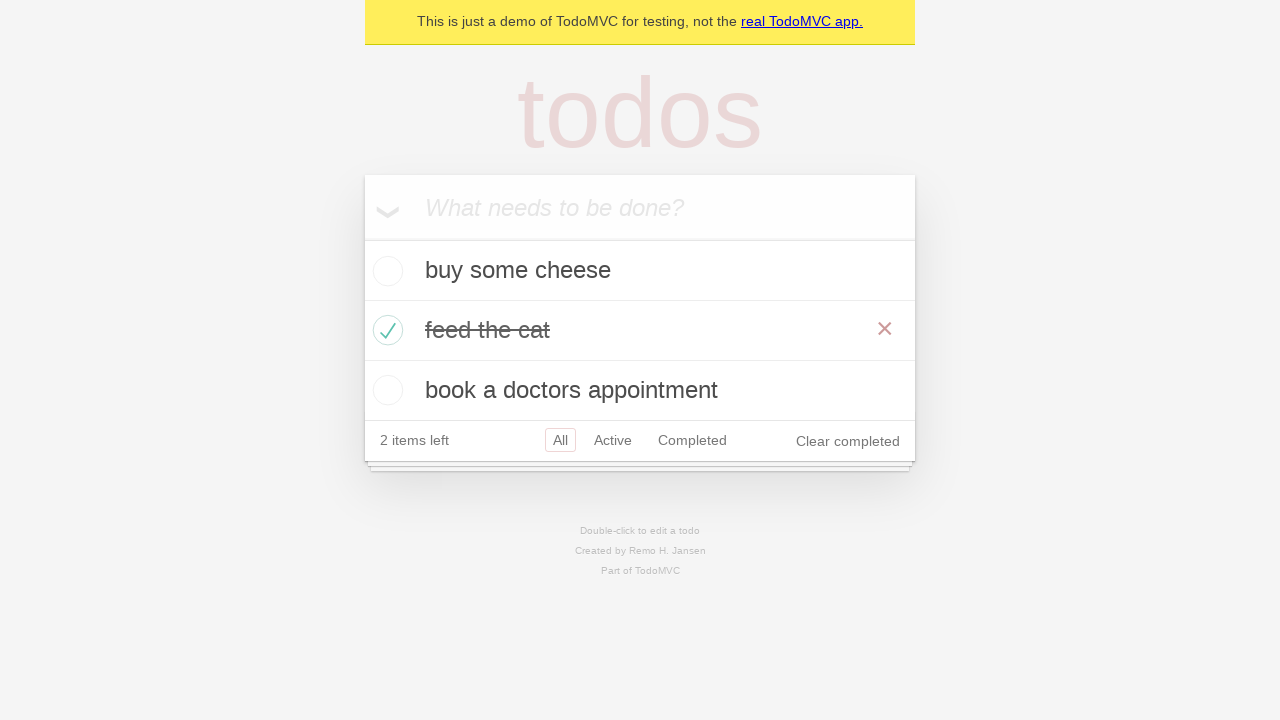

Clicked 'All' filter link at (560, 440) on internal:role=link[name="All"i]
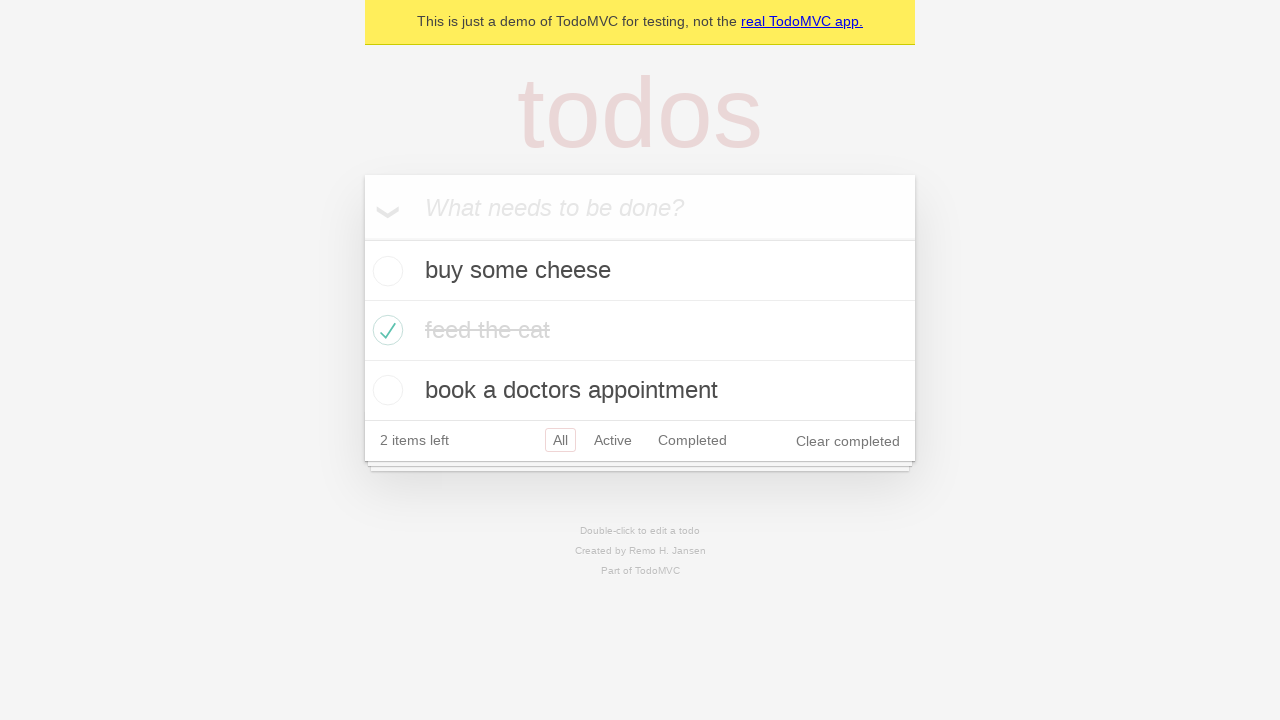

Clicked 'Active' filter link at (613, 440) on internal:role=link[name="Active"i]
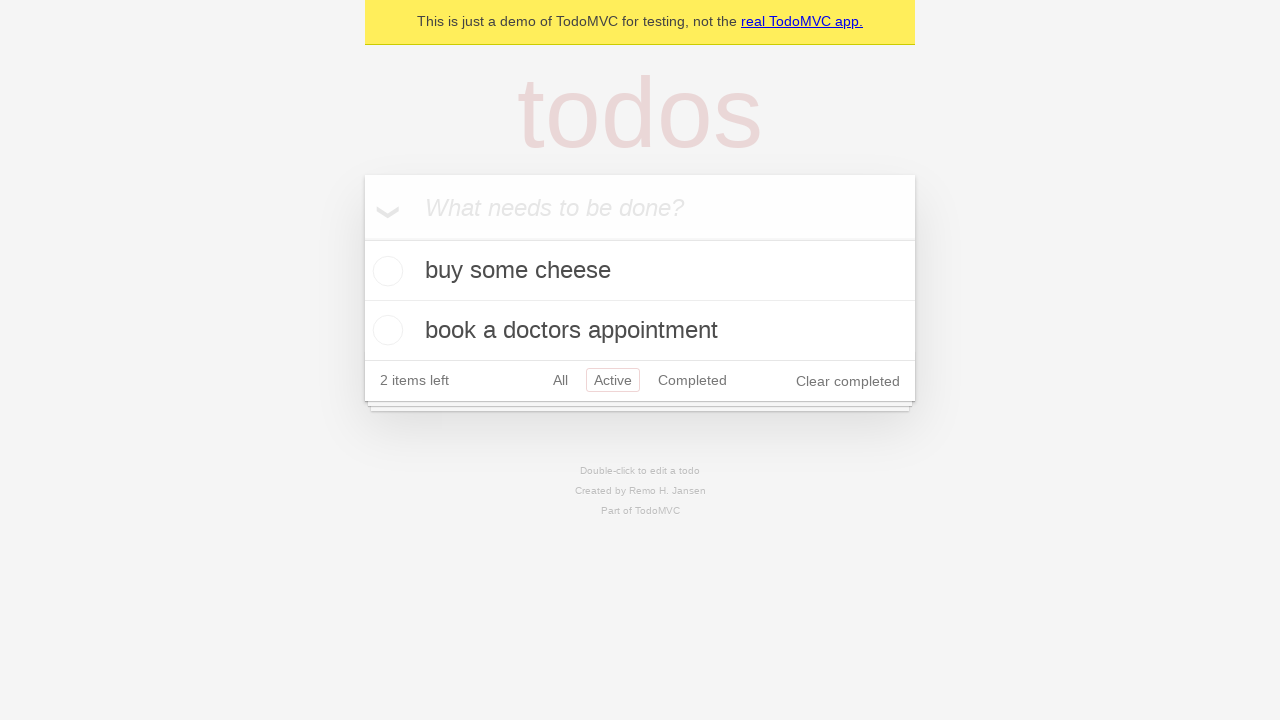

Clicked 'Completed' filter link at (692, 380) on internal:role=link[name="Completed"i]
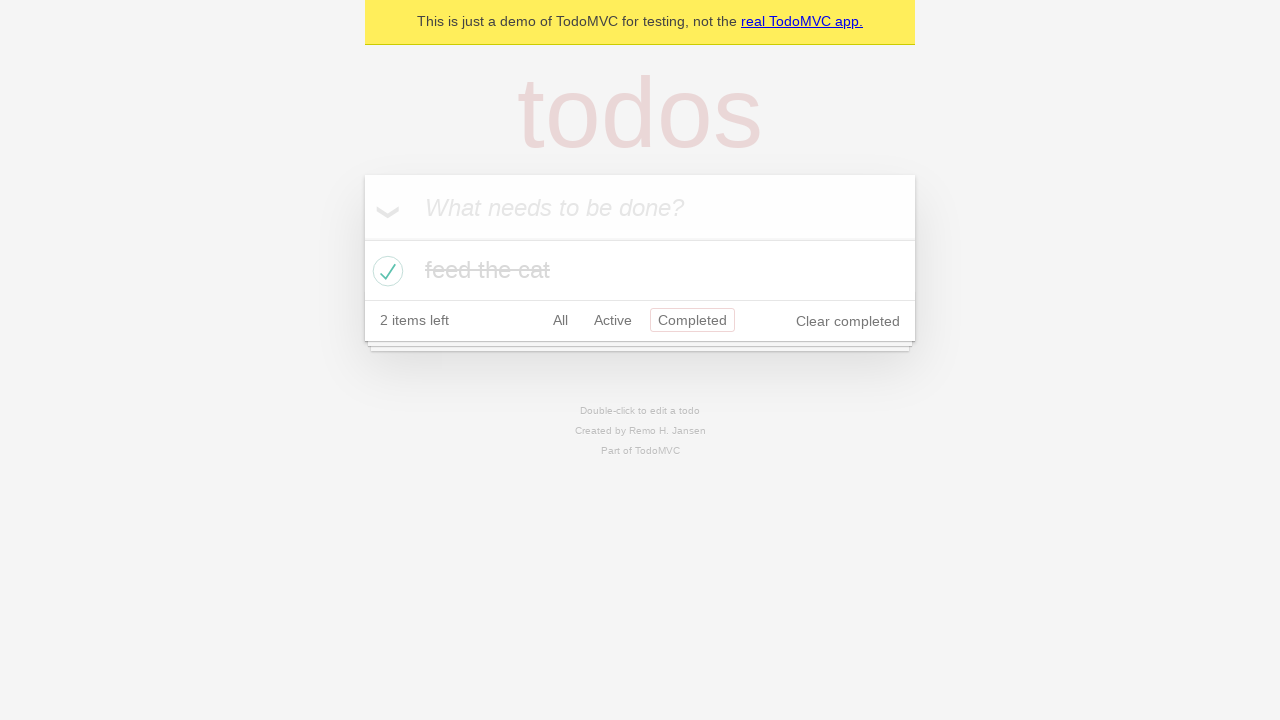

Navigated back from Completed filter to Active filter
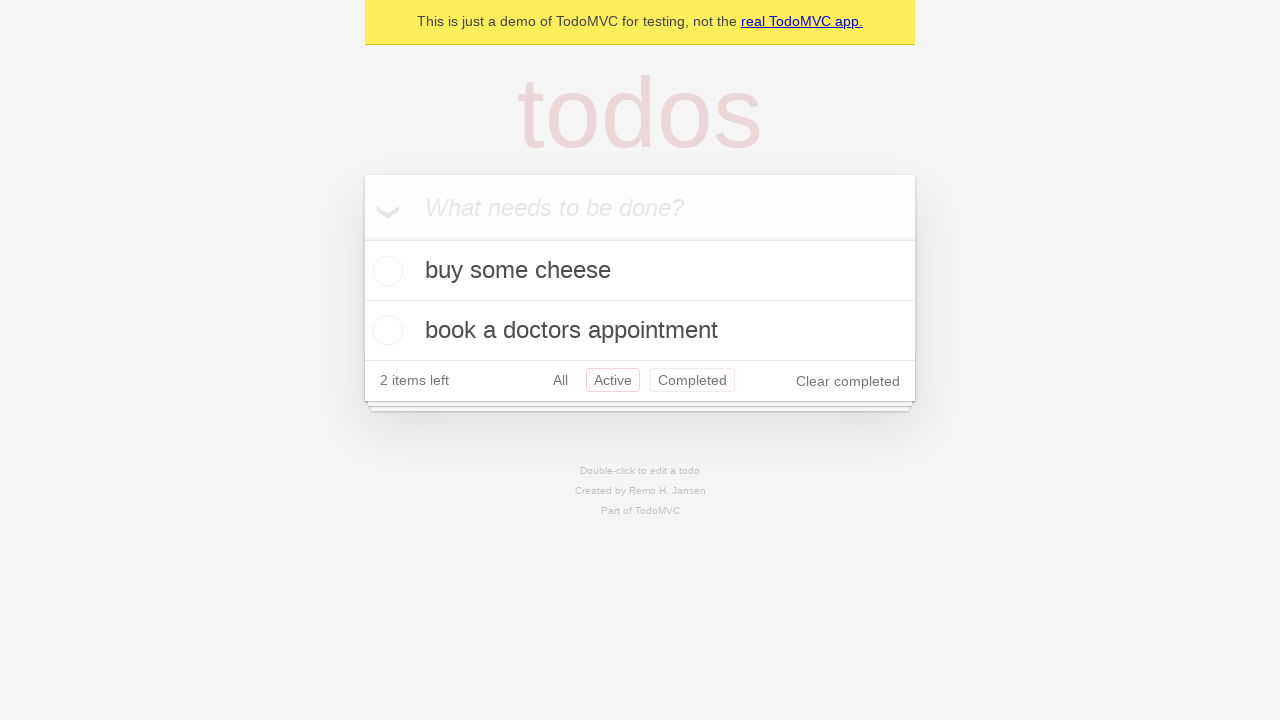

Navigated back from Active filter to All filter
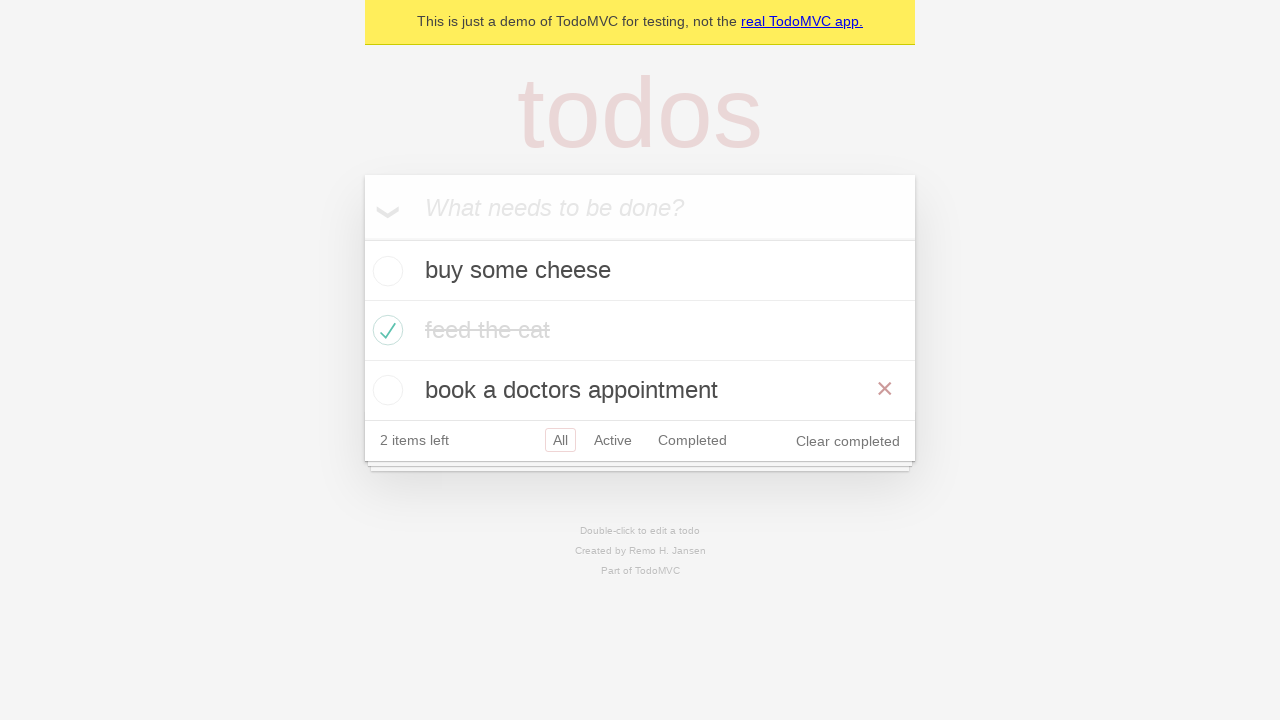

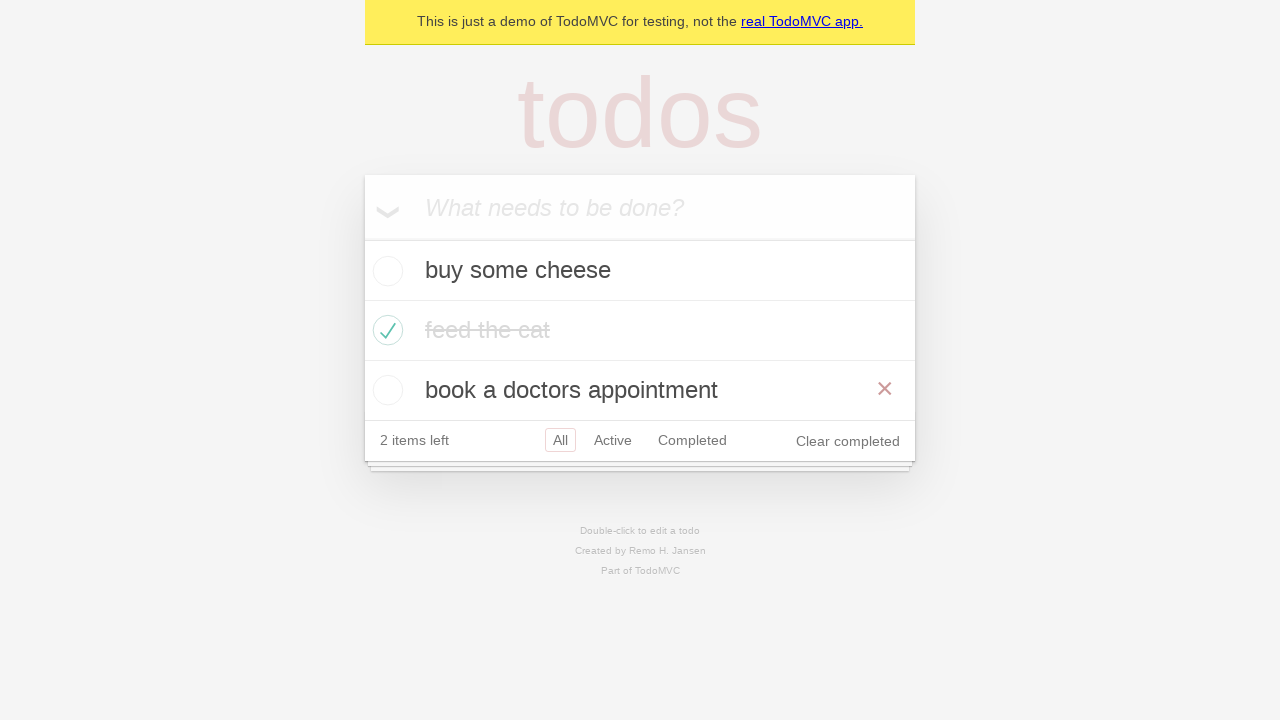